Tests that a 5-digit zip code is accepted and allows progression to the sign-up form

Starting URL: https://sharelane.com/cgi-bin/register.py

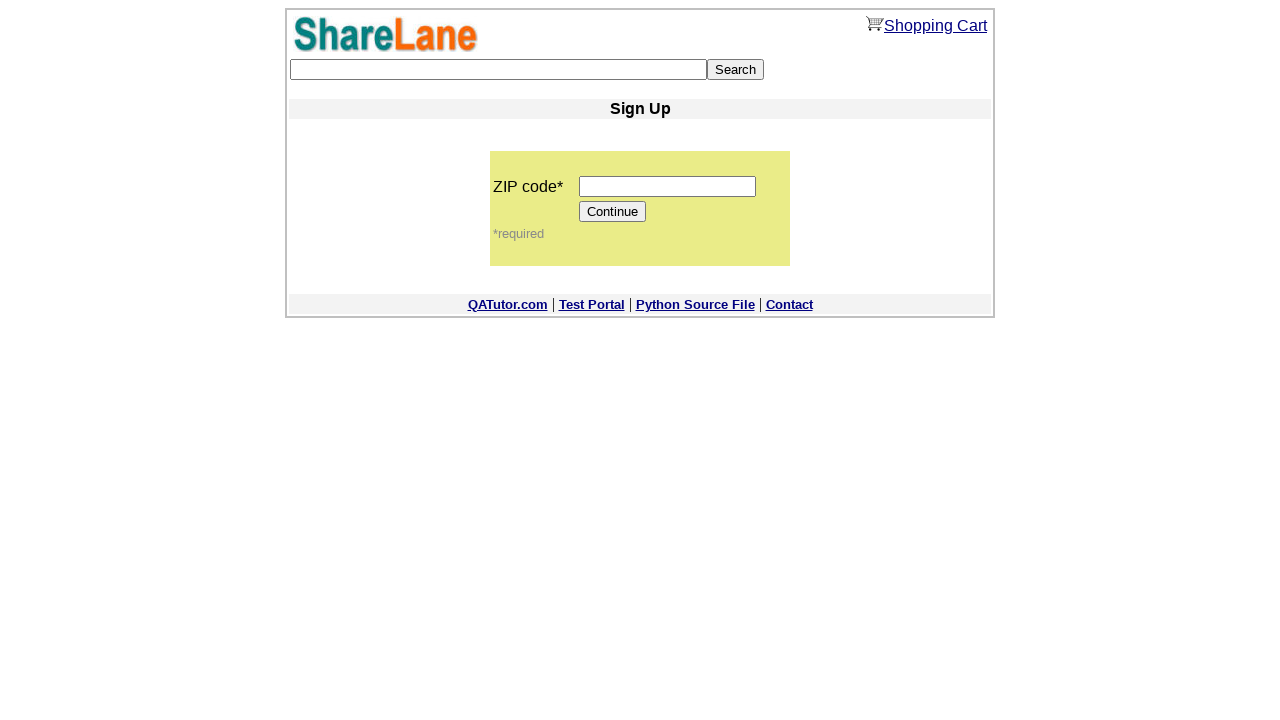

Entered 5-digit zip code '12345' into zip code field on input[name='zip_code']
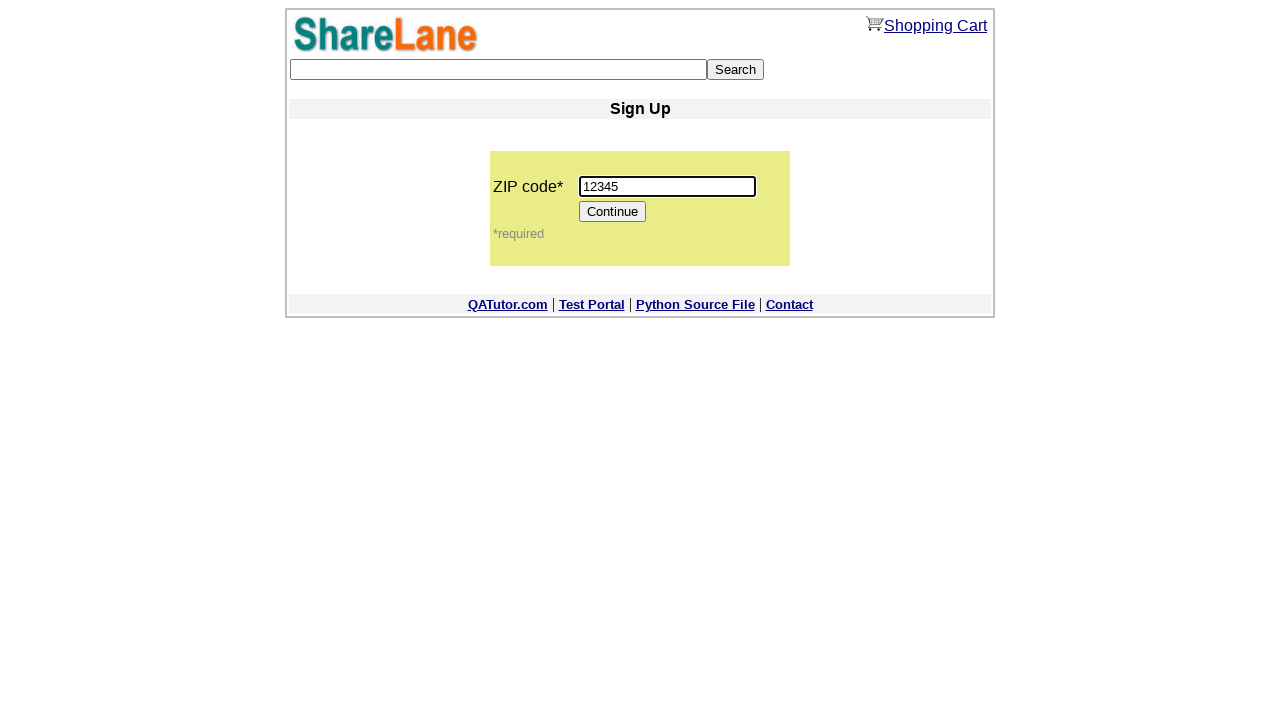

Clicked Continue button to proceed with zip code validation at (613, 212) on [value='Continue']
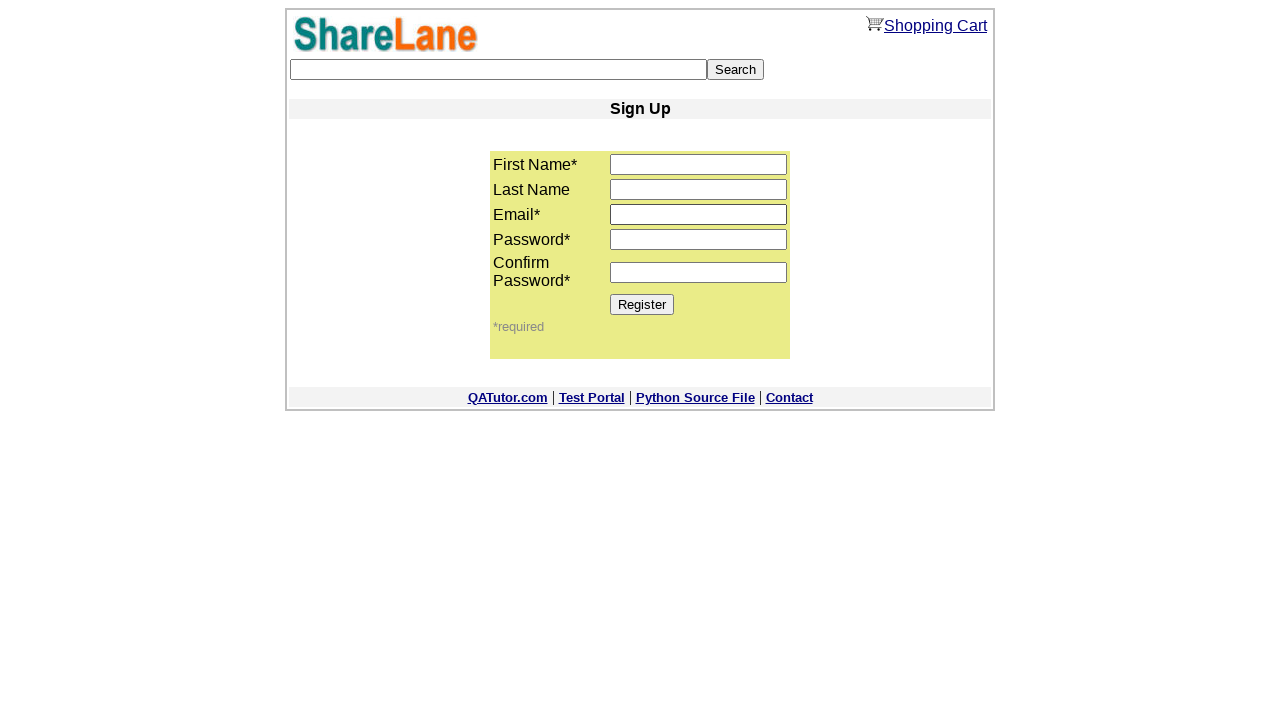

Sign-up form loaded successfully, Register button is visible
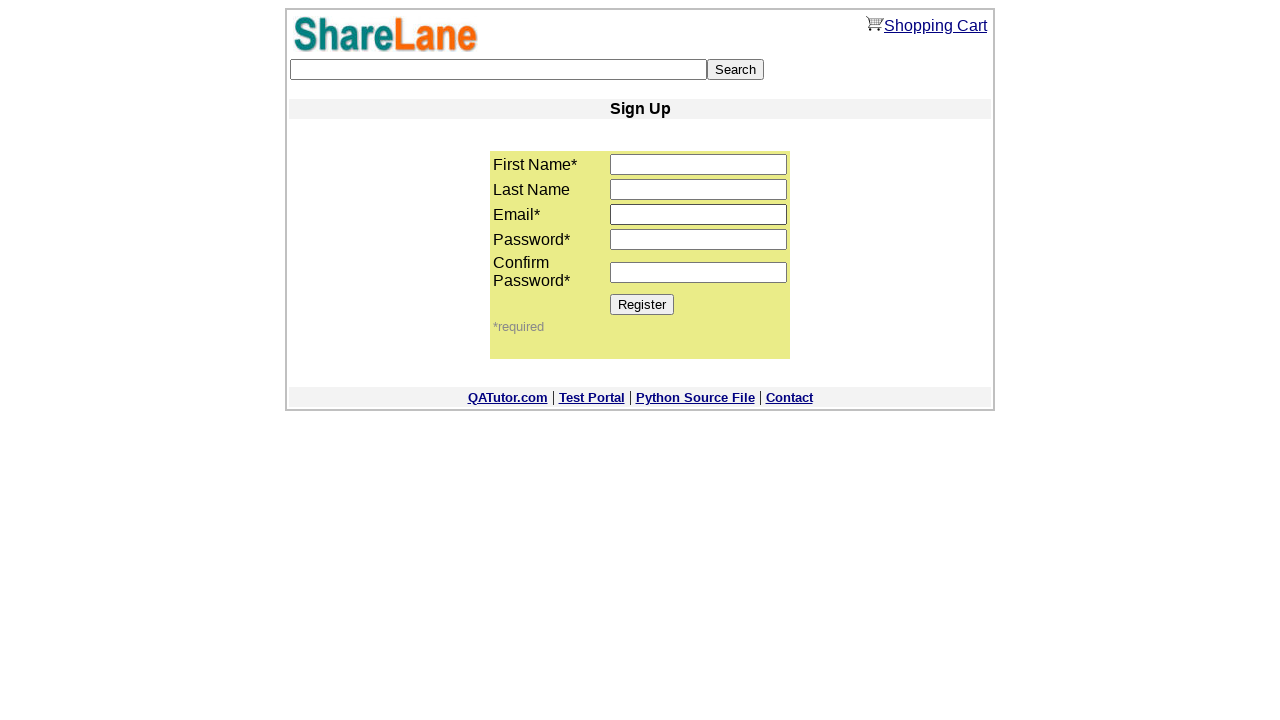

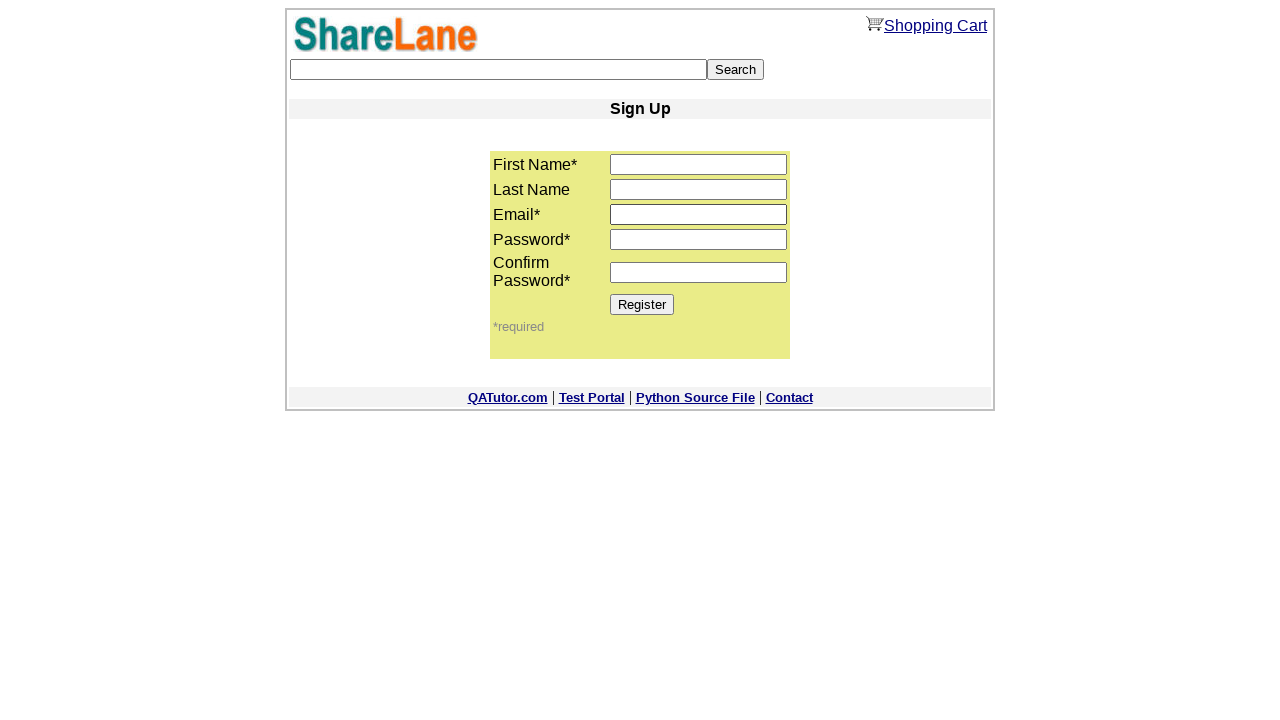